Tests checkbox functionality by clicking all checkboxes on the page to toggle their state

Starting URL: https://the-internet.herokuapp.com/checkboxes

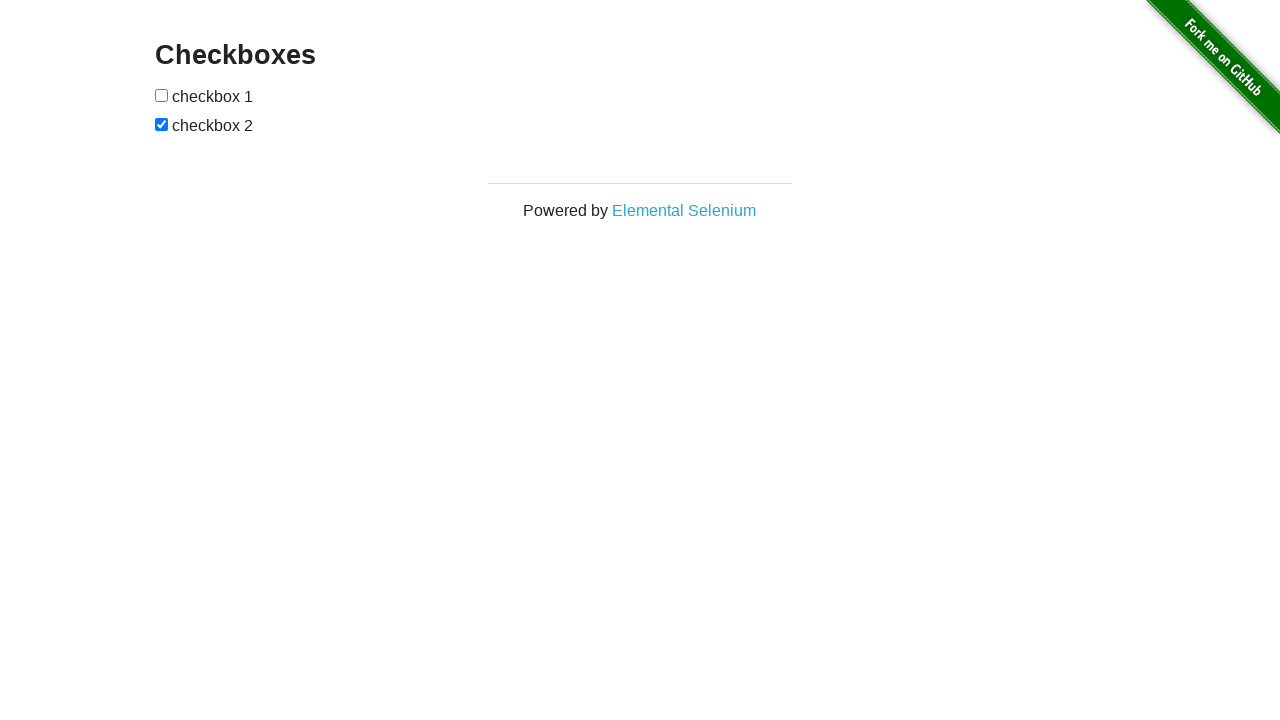

Navigated to checkbox test page
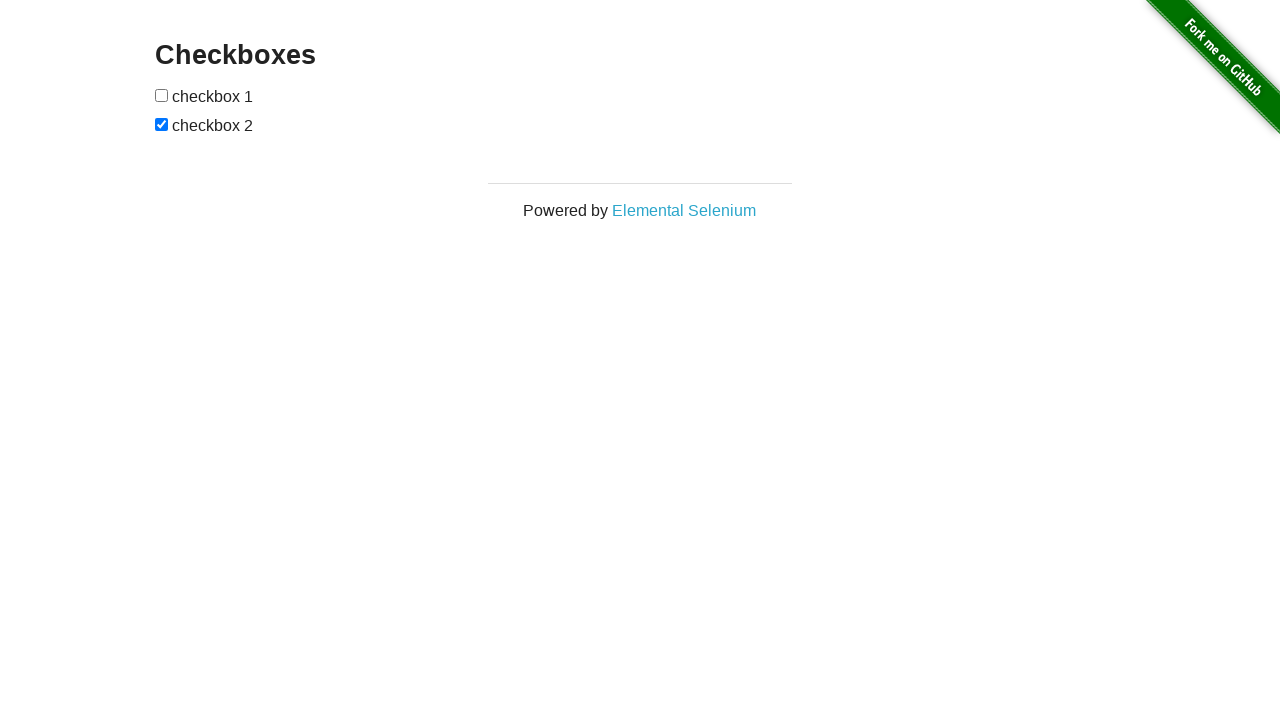

Located all checkboxes on the page
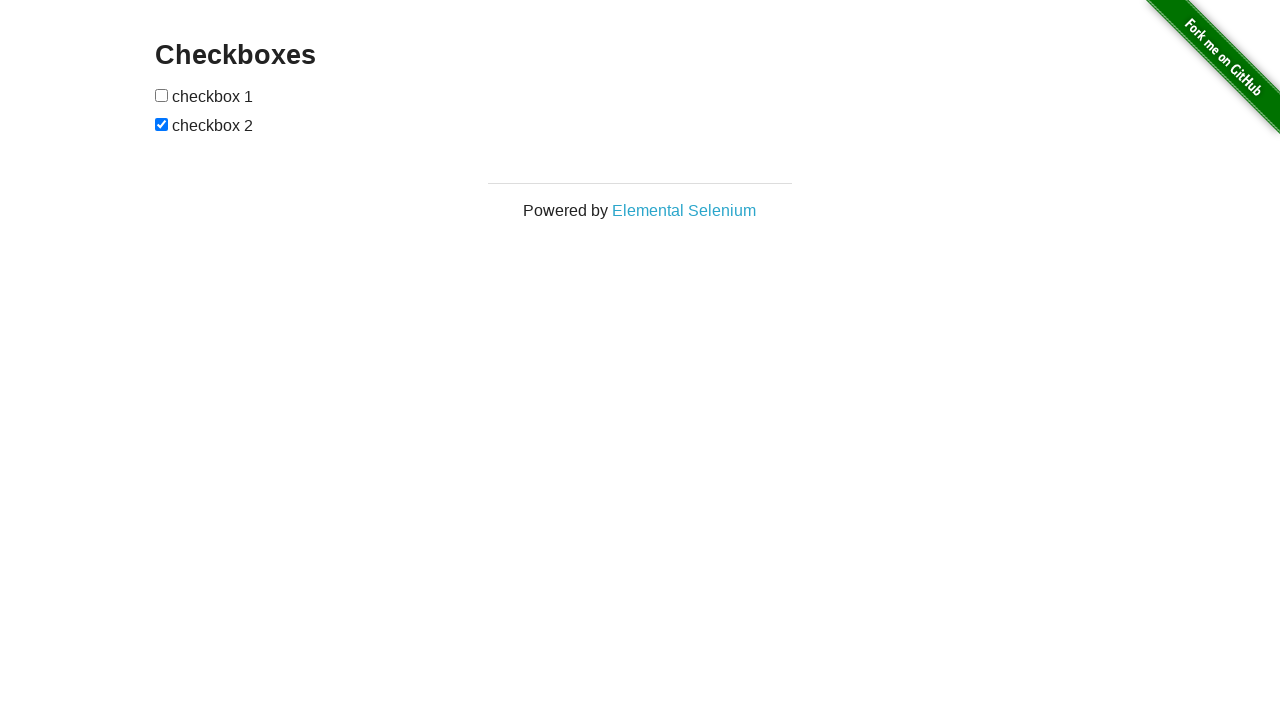

Clicked a checkbox to toggle its state at (162, 95) on xpath=//input >> nth=0
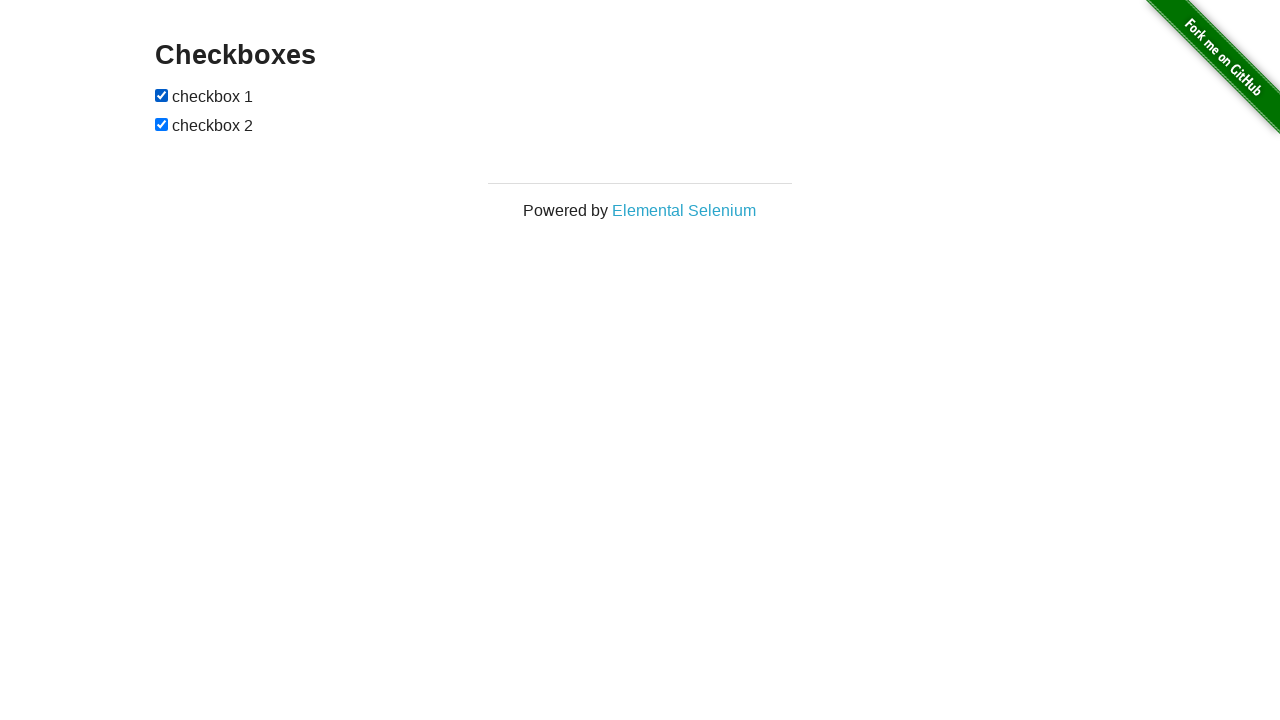

Clicked a checkbox to toggle its state at (162, 124) on xpath=//input >> nth=1
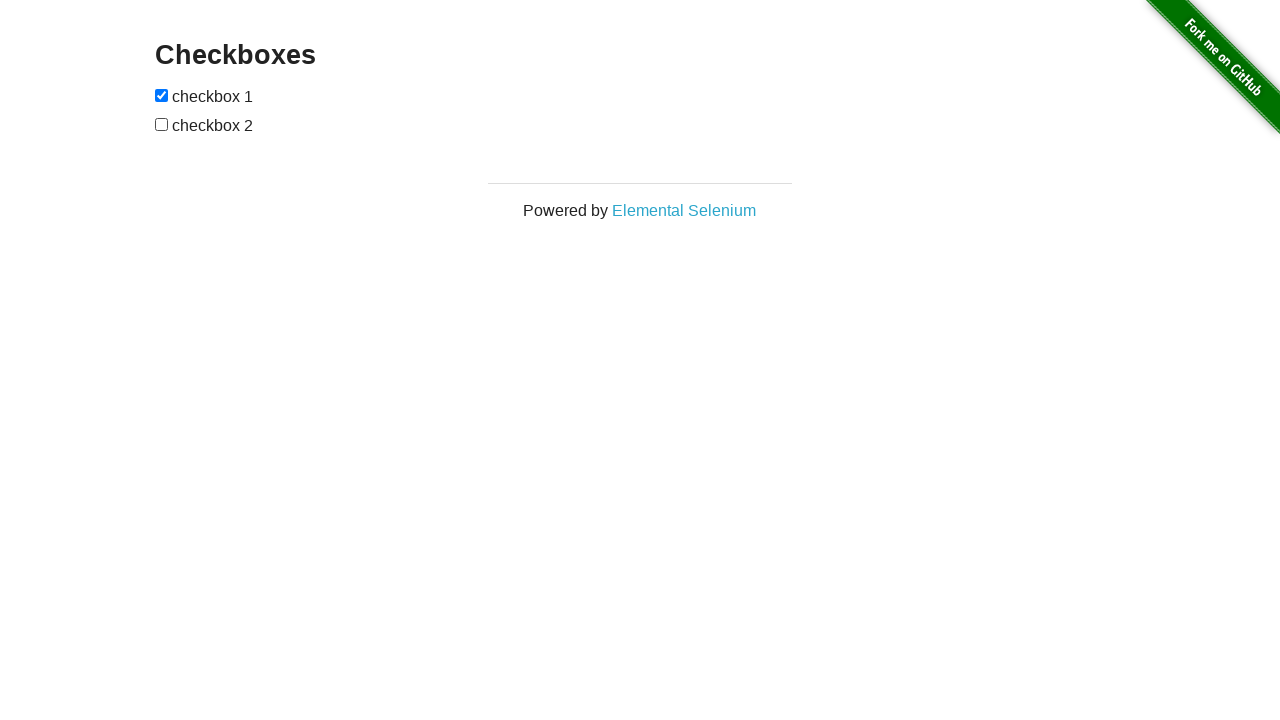

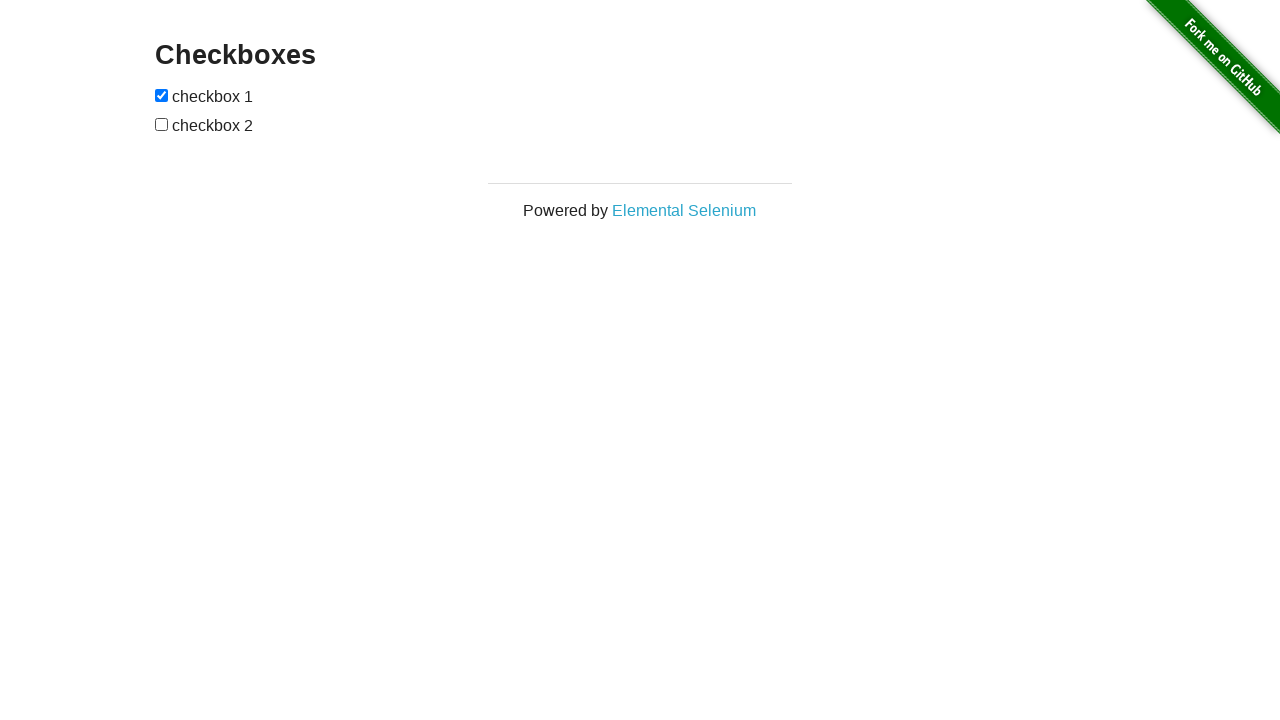